Tests selecting all checkboxes on the page by iterating through them and clicking each one

Starting URL: https://rahulshettyacademy.com/AutomationPractice/

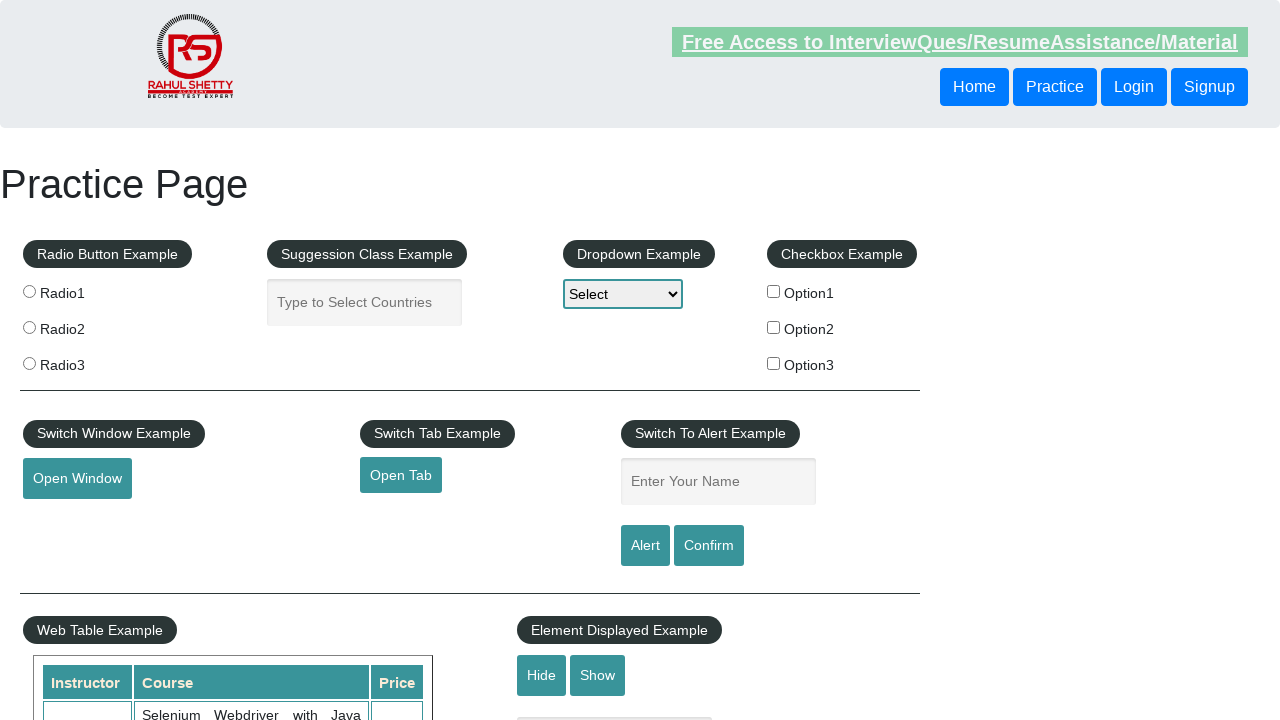

Located all checkboxes on the page
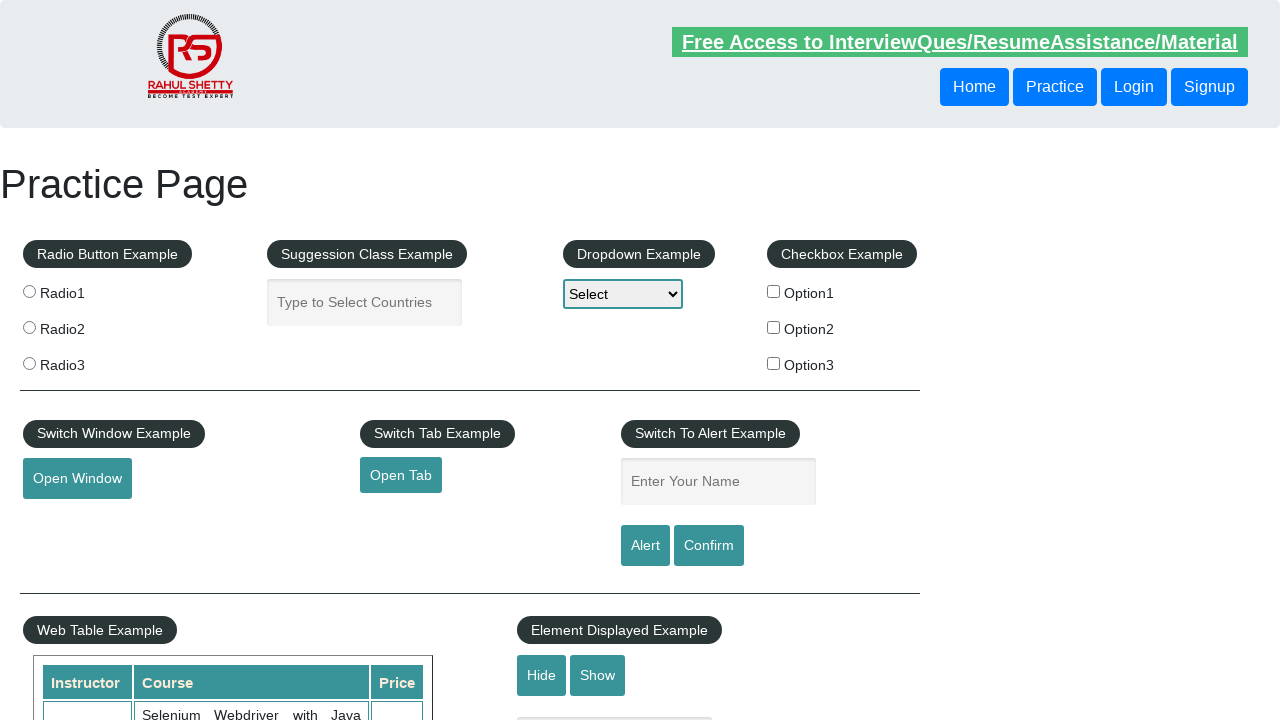

Found 3 checkboxes on the page
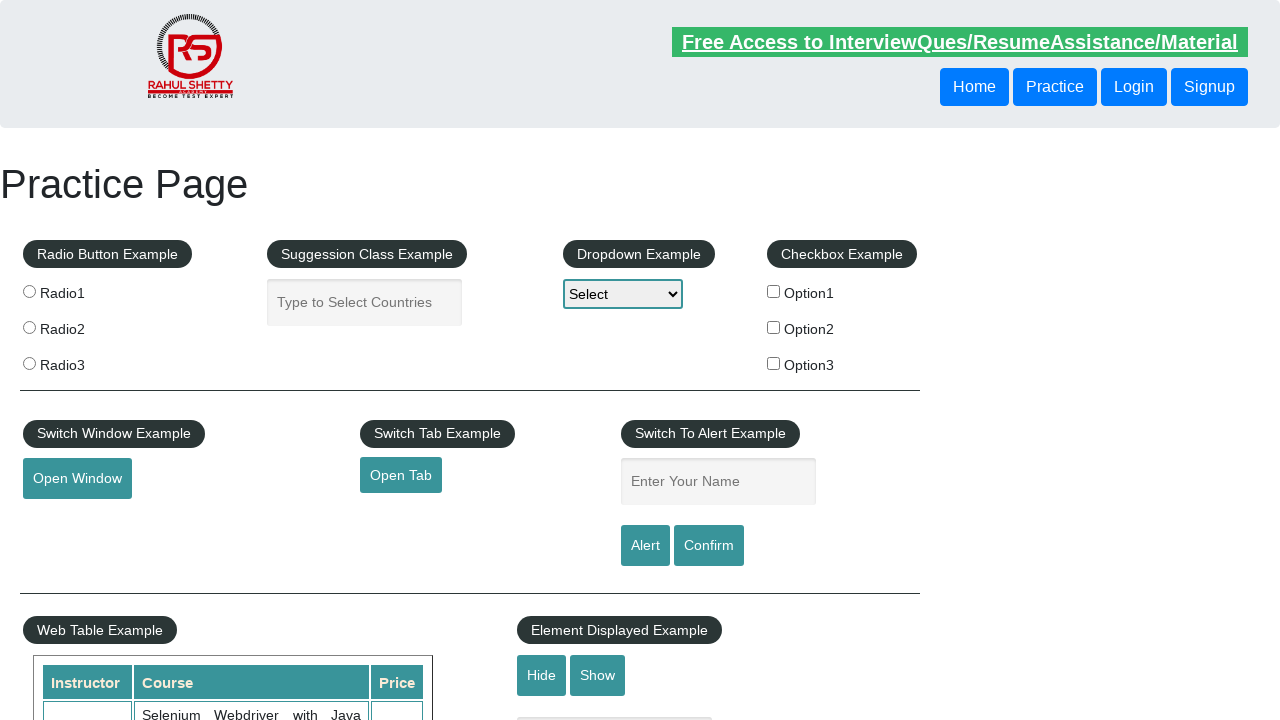

Clicked checkbox 1 of 3 at (774, 291) on input[type='checkbox'] >> nth=0
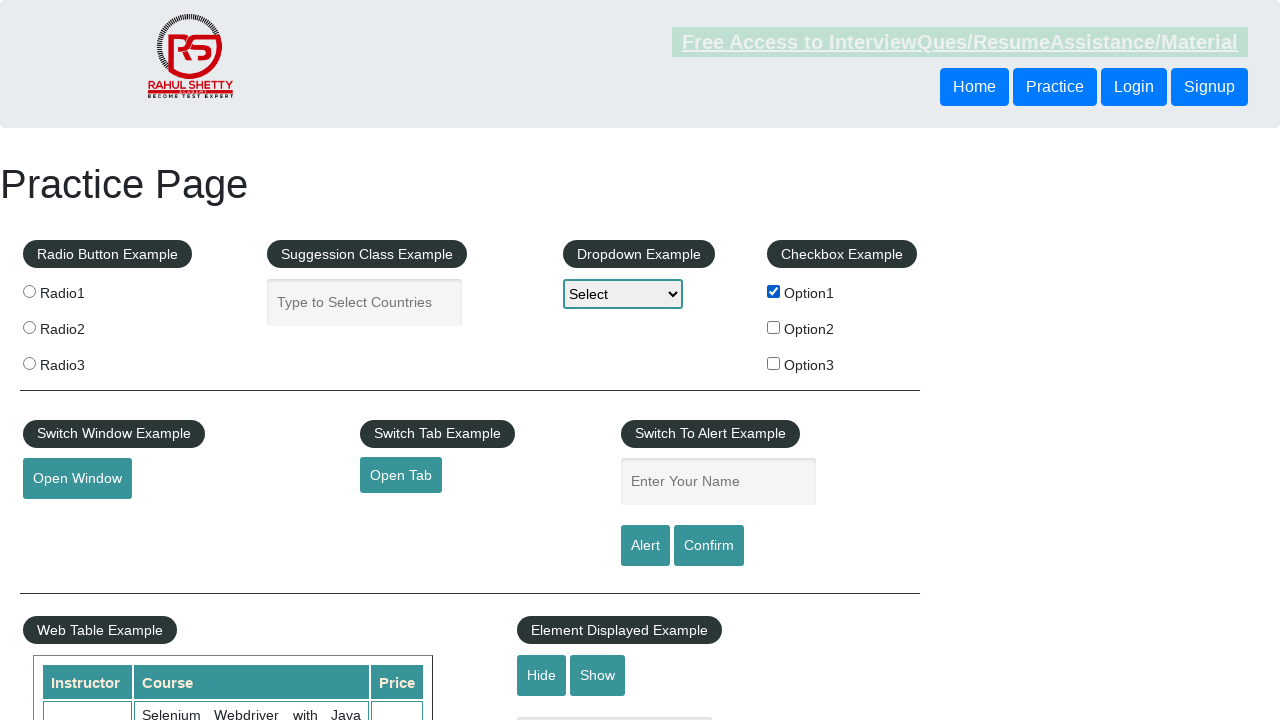

Verified checkbox 1 is checked: True
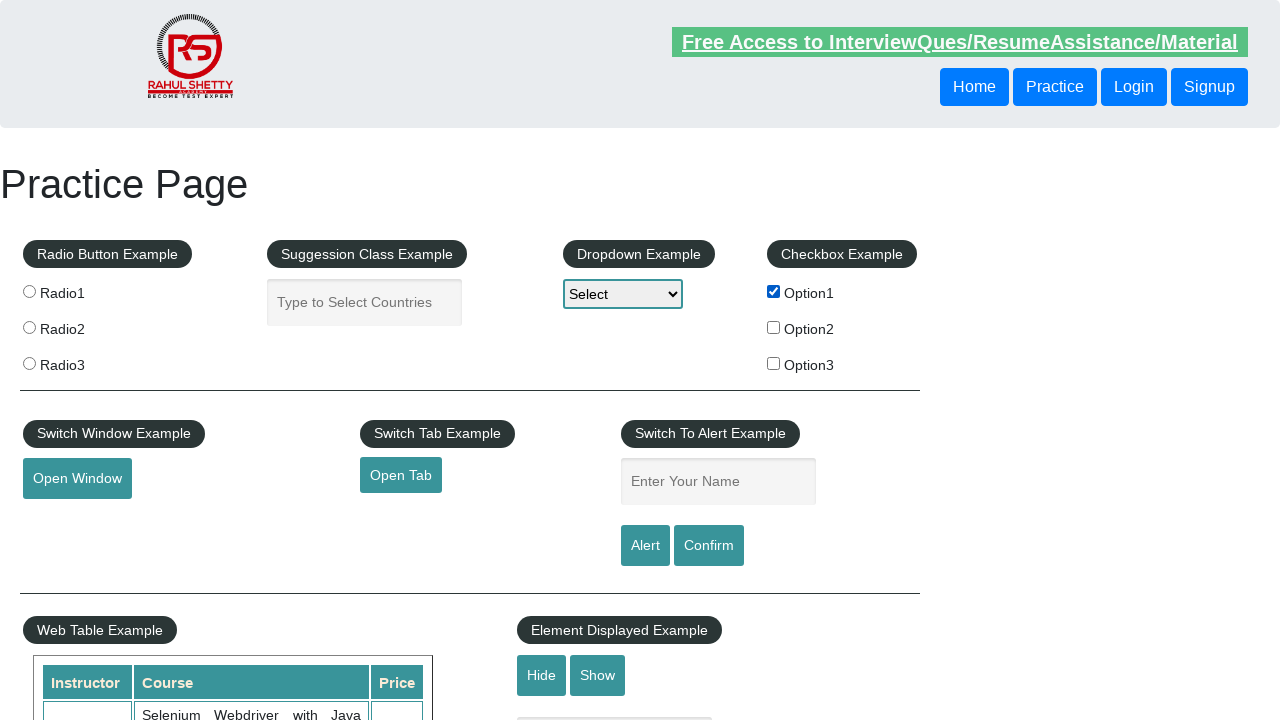

Clicked checkbox 2 of 3 at (774, 327) on input[type='checkbox'] >> nth=1
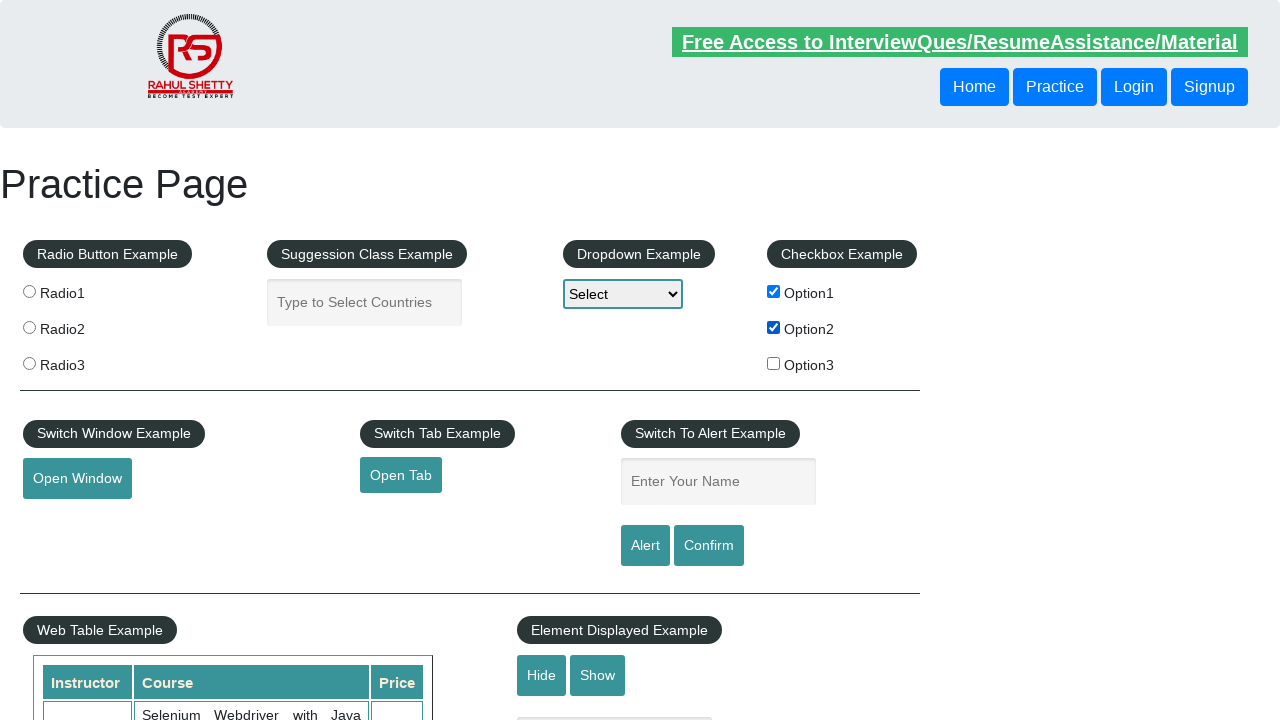

Verified checkbox 2 is checked: True
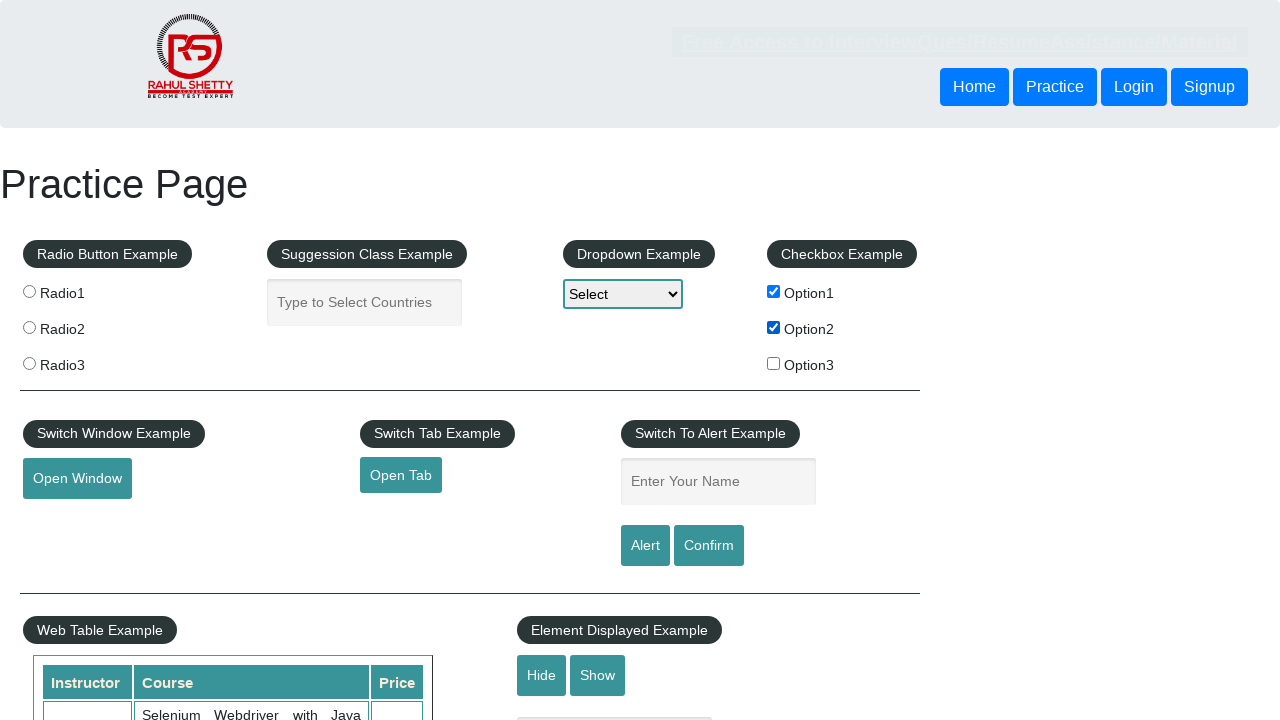

Clicked checkbox 3 of 3 at (774, 363) on input[type='checkbox'] >> nth=2
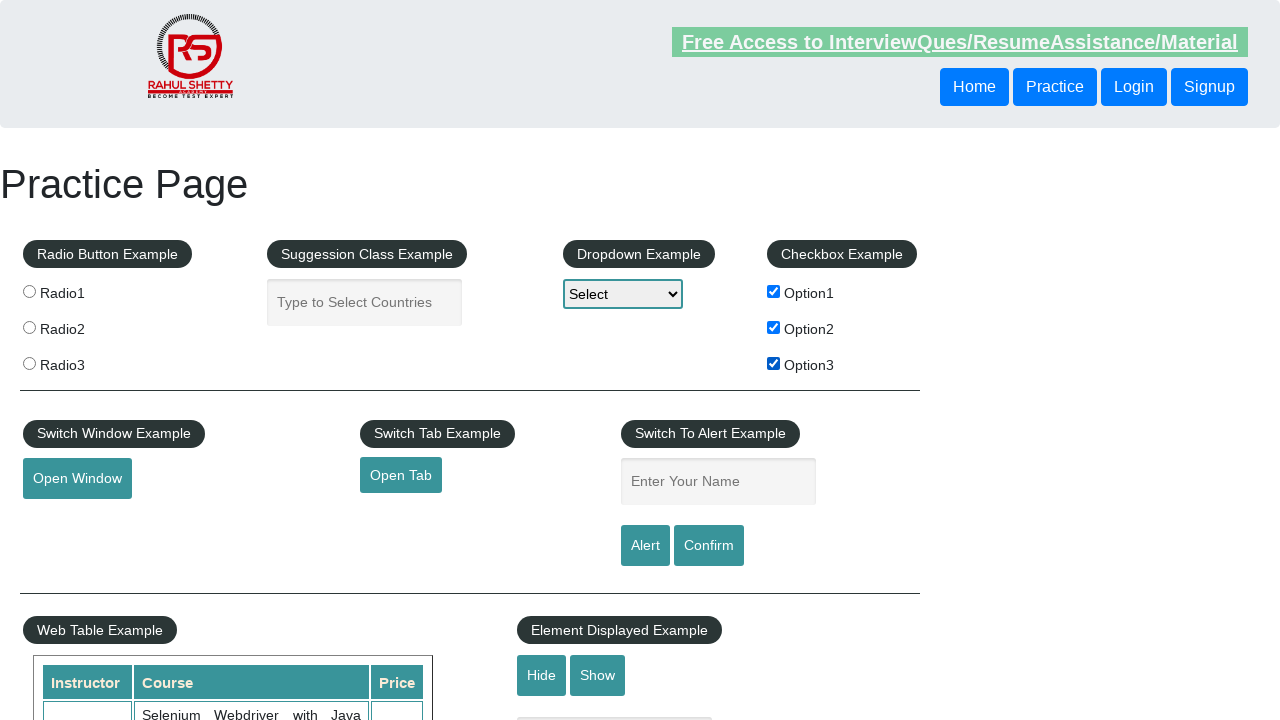

Verified checkbox 3 is checked: True
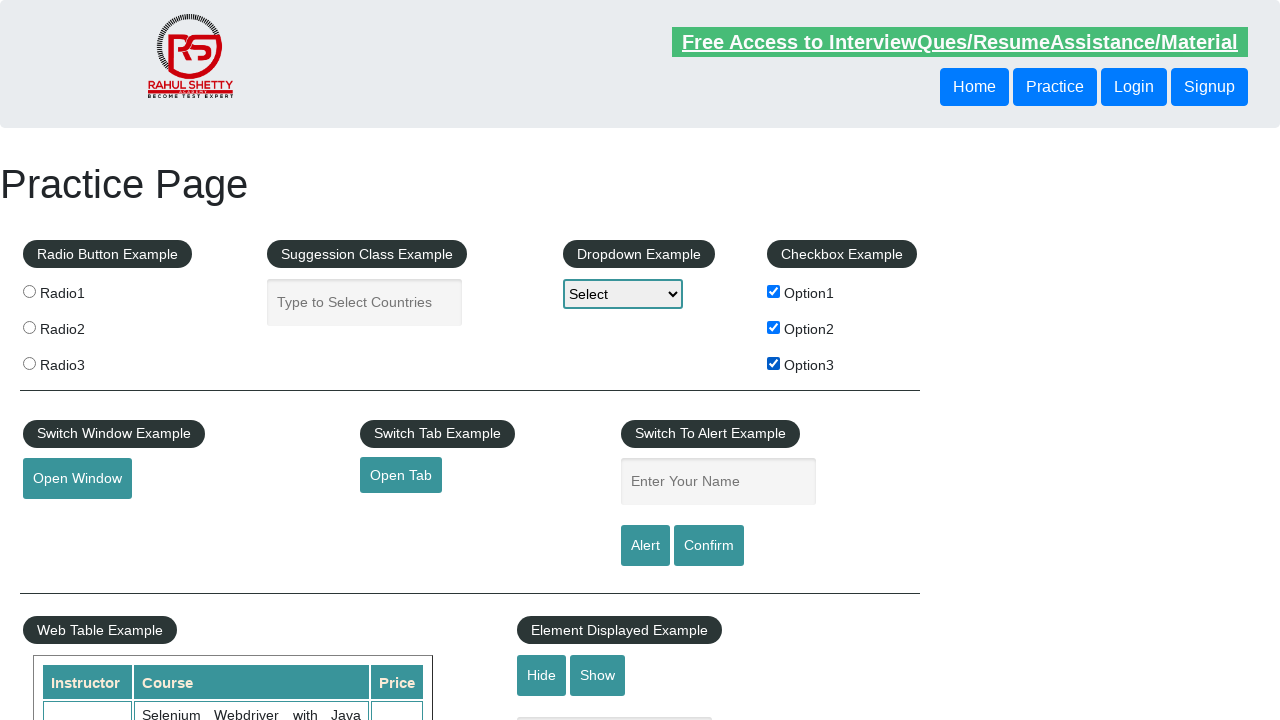

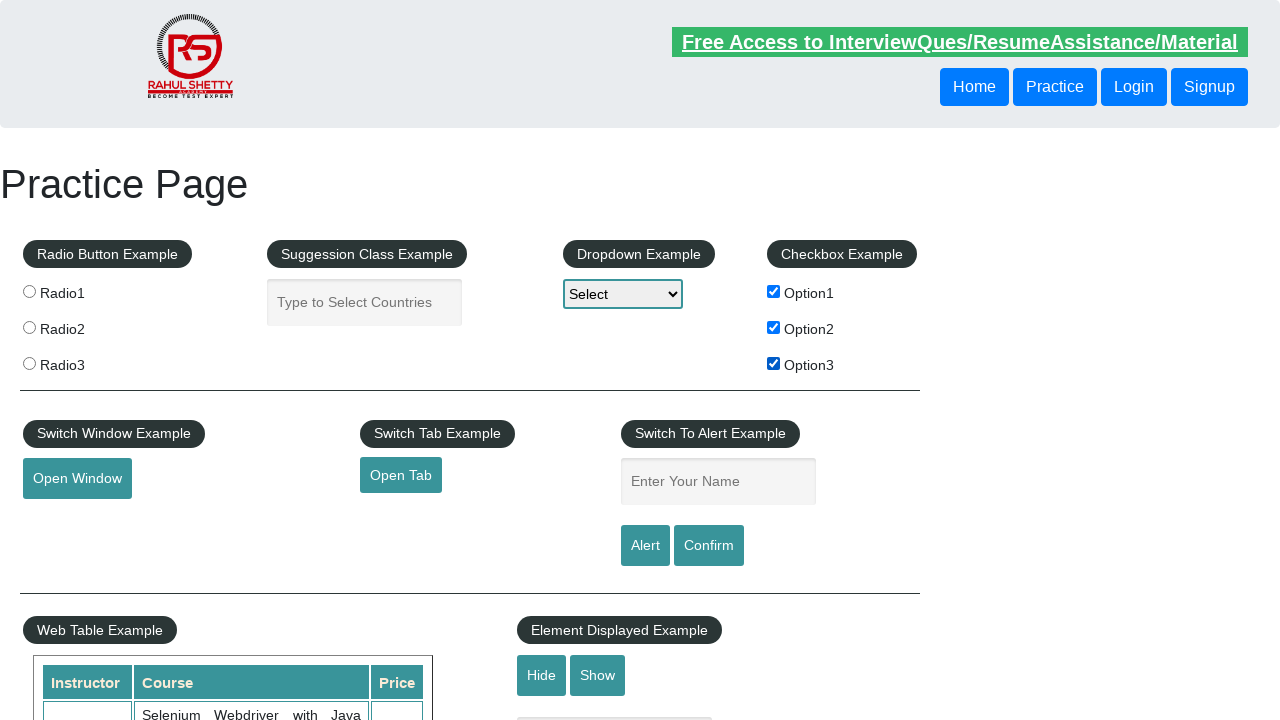